Tests drag and drop functionality by dragging column A to column B and verifying the elements swap positions

Starting URL: https://the-internet.herokuapp.com/drag_and_drop

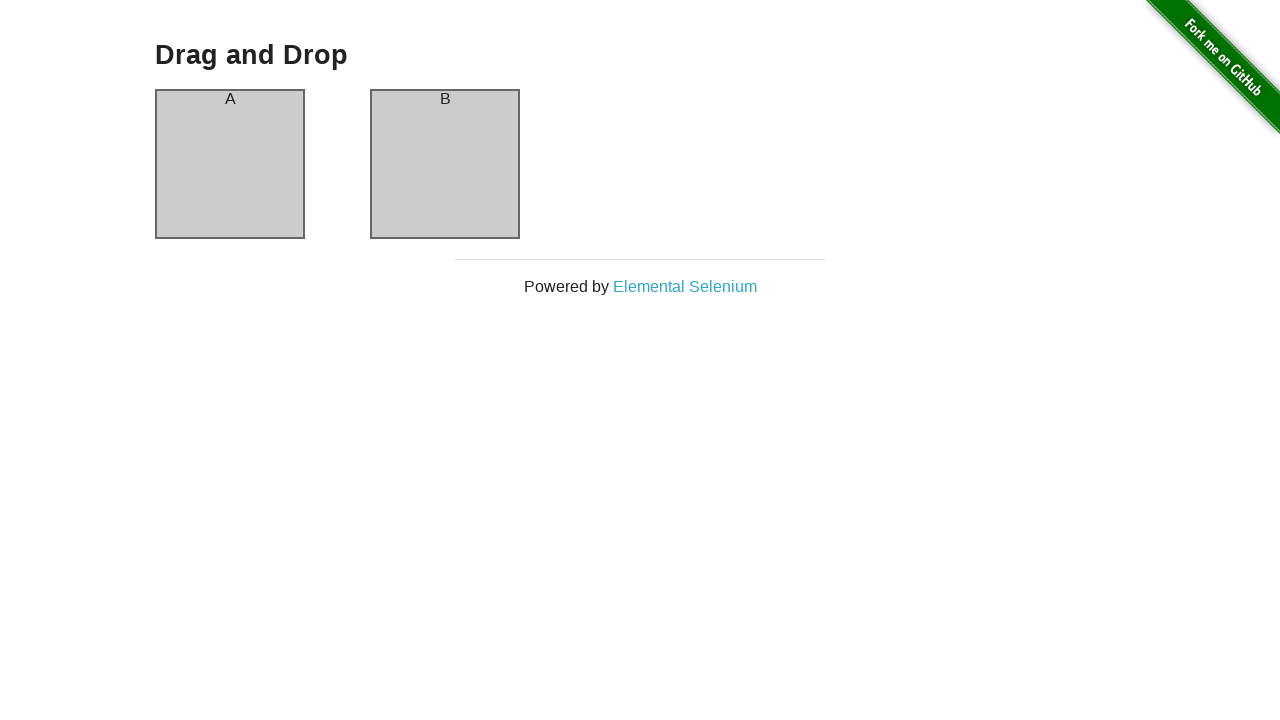

Waited for column A to be present
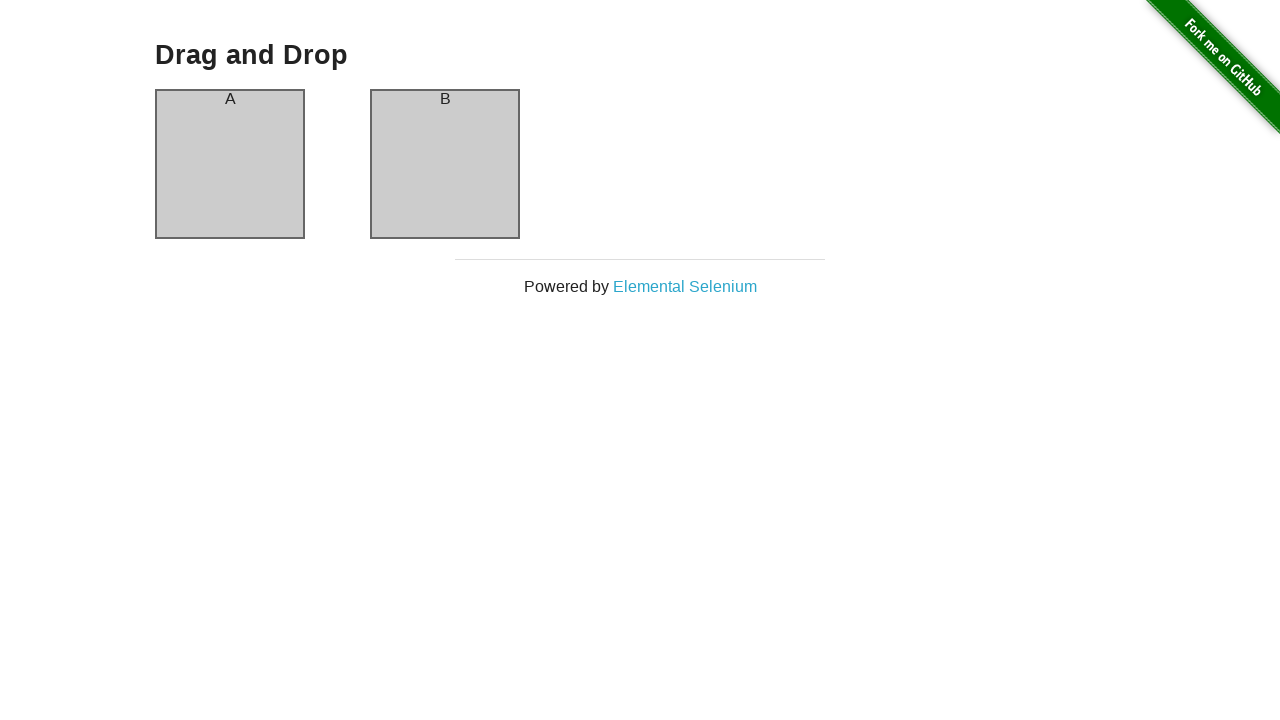

Waited for column B to be present
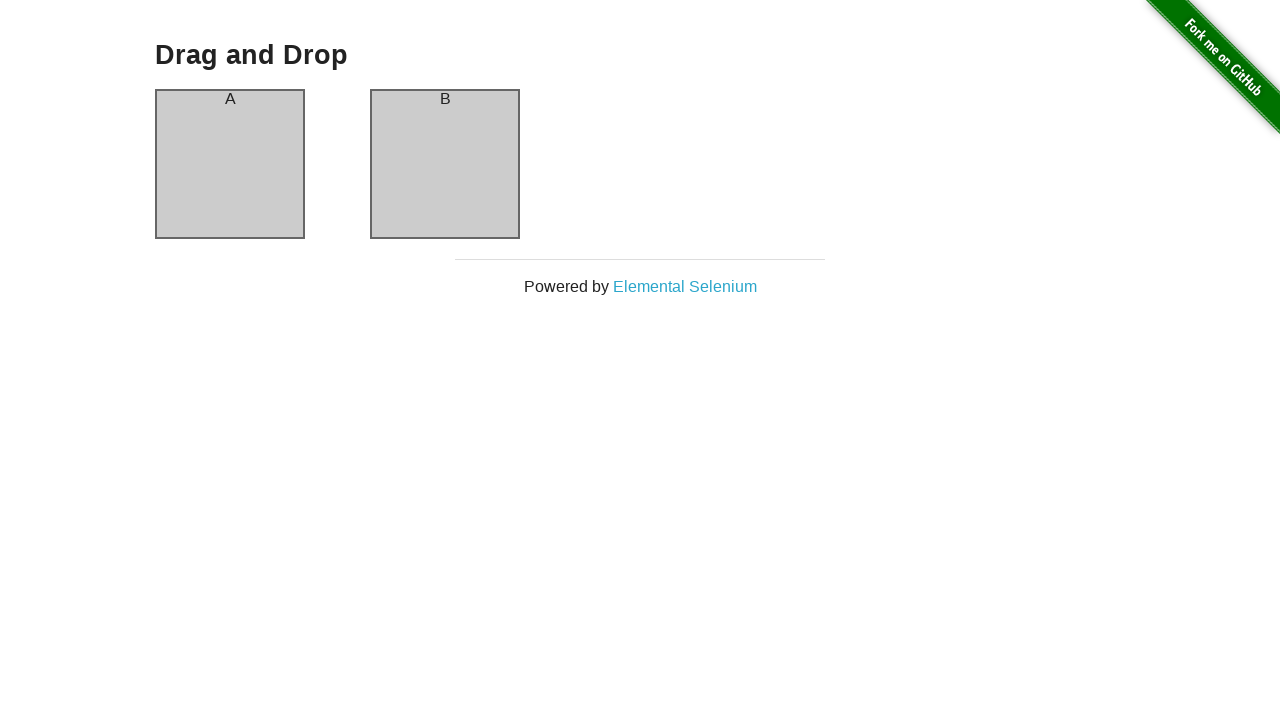

Located column A element
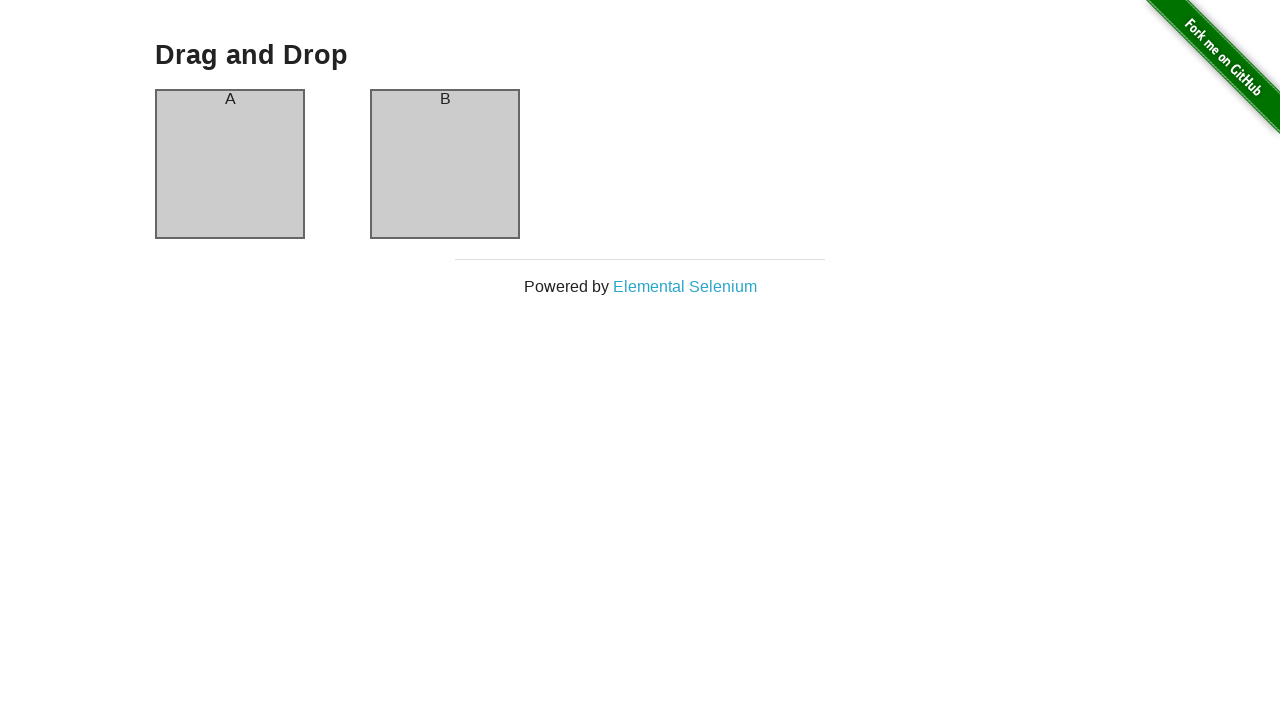

Located column B element
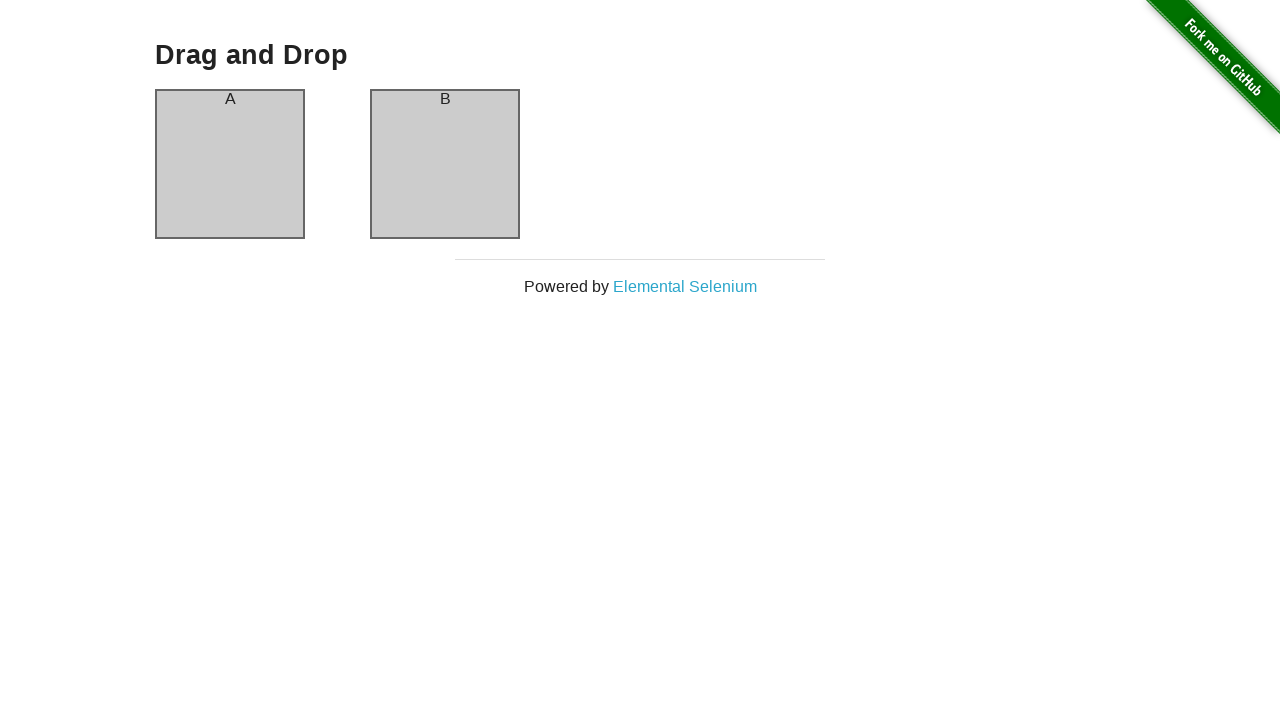

Dragged column A to column B at (445, 164)
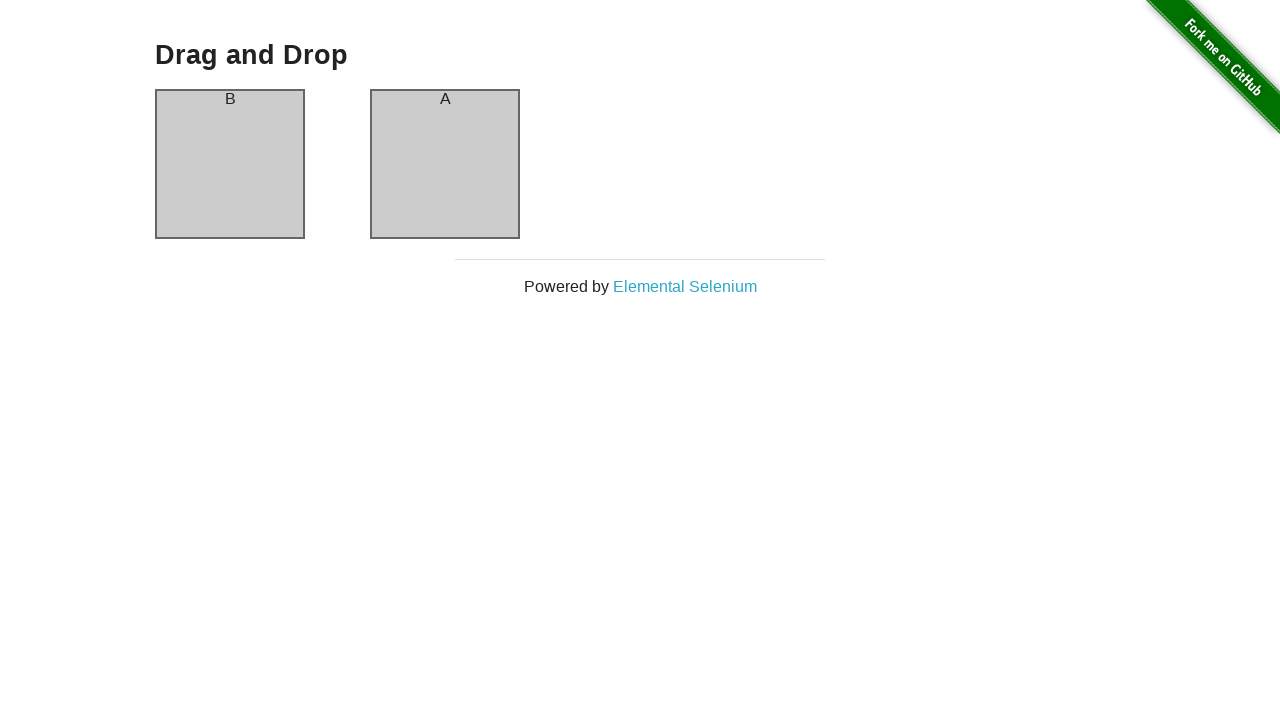

Verified that column A now contains 'B' text, confirming swap
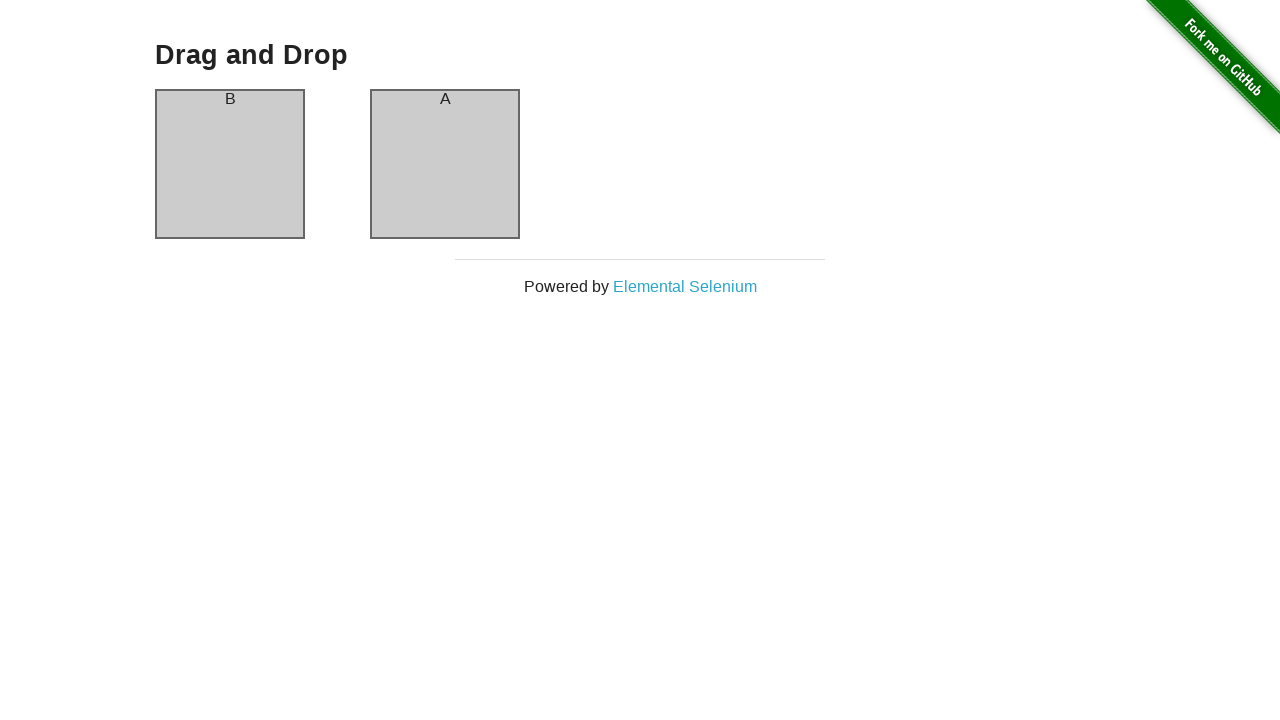

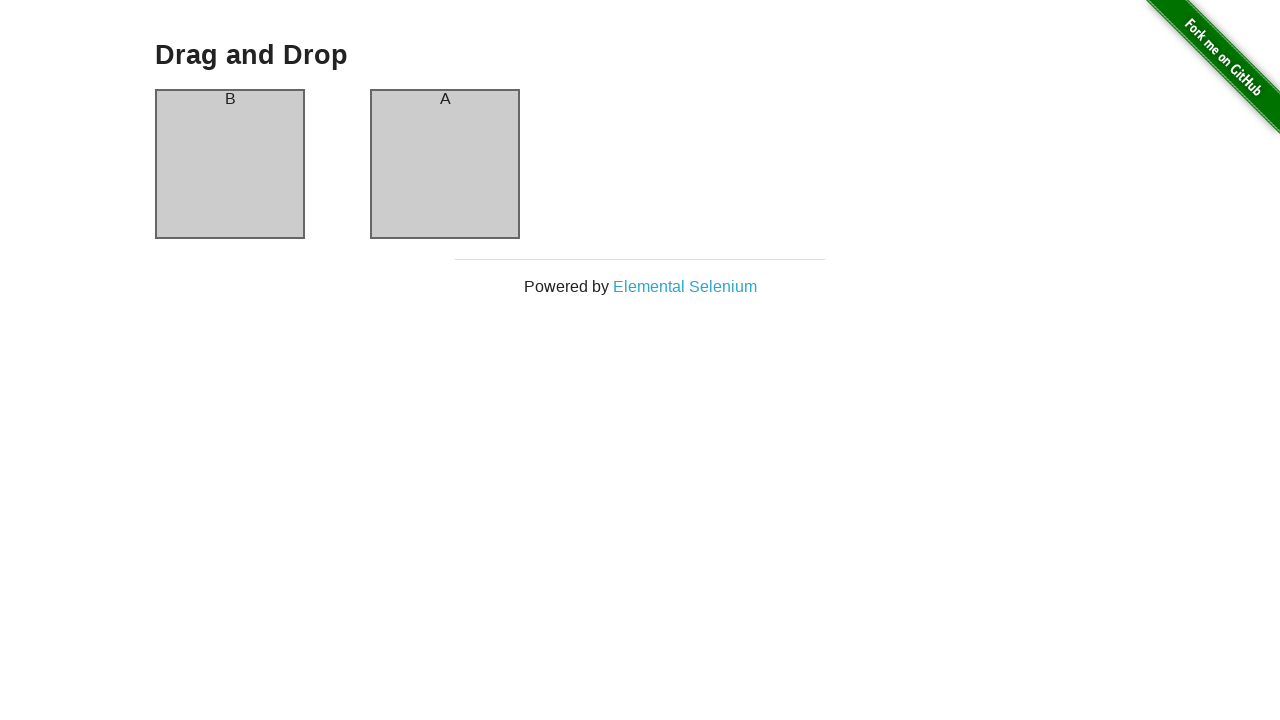